Tests that registration fails with incorrectly formatted email address

Starting URL: https://sharelane.com/cgi-bin/register.py

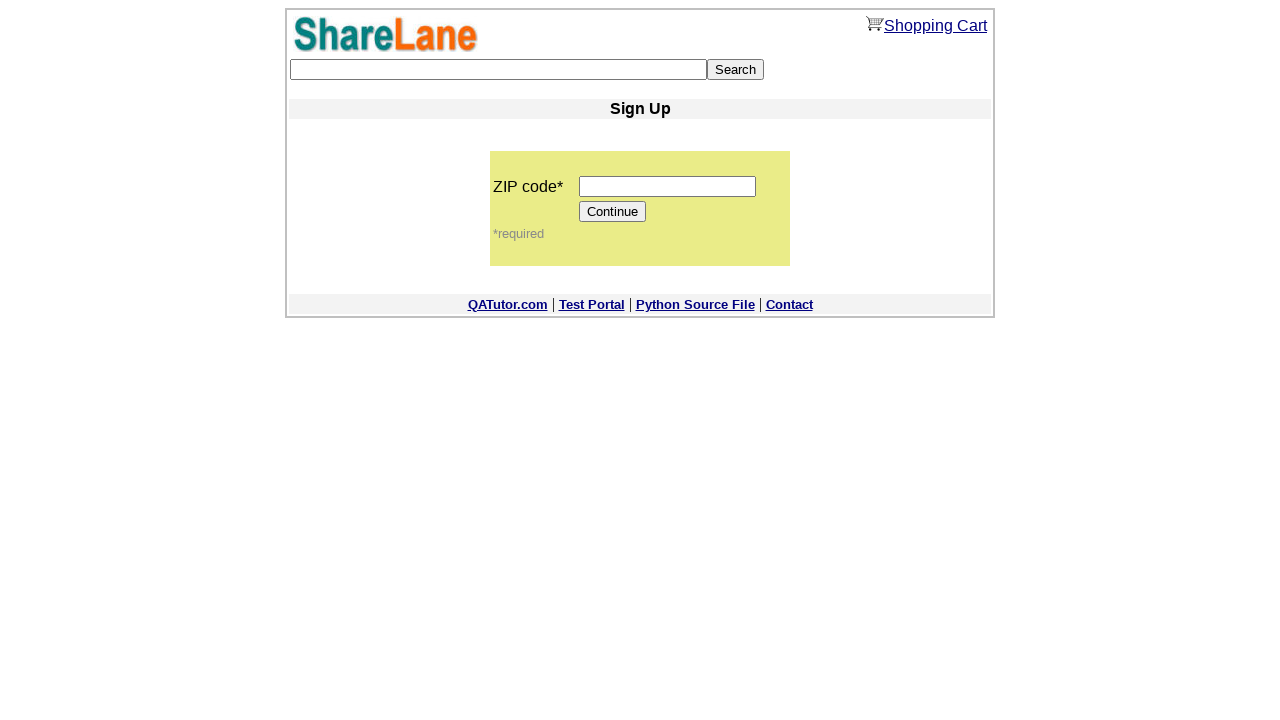

Filled zip code field with '12345' on input[name='zip_code']
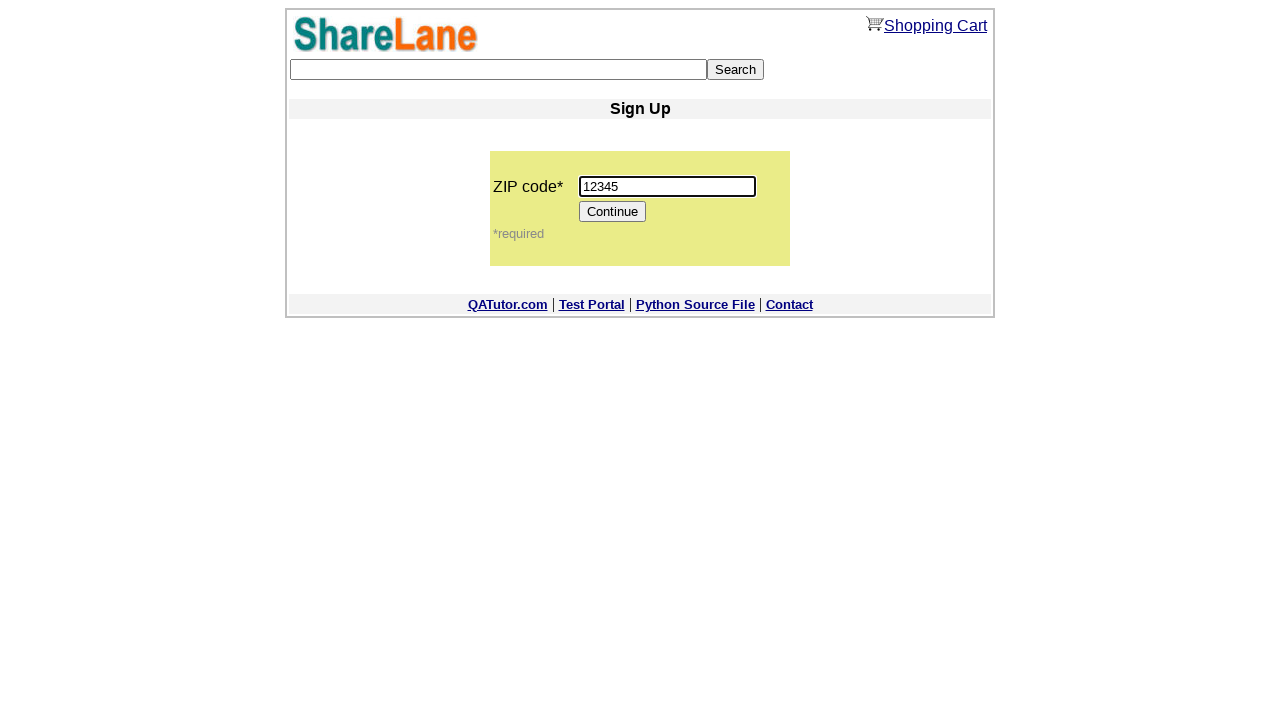

Clicked Continue button to proceed to registration form at (613, 212) on [value='Continue']
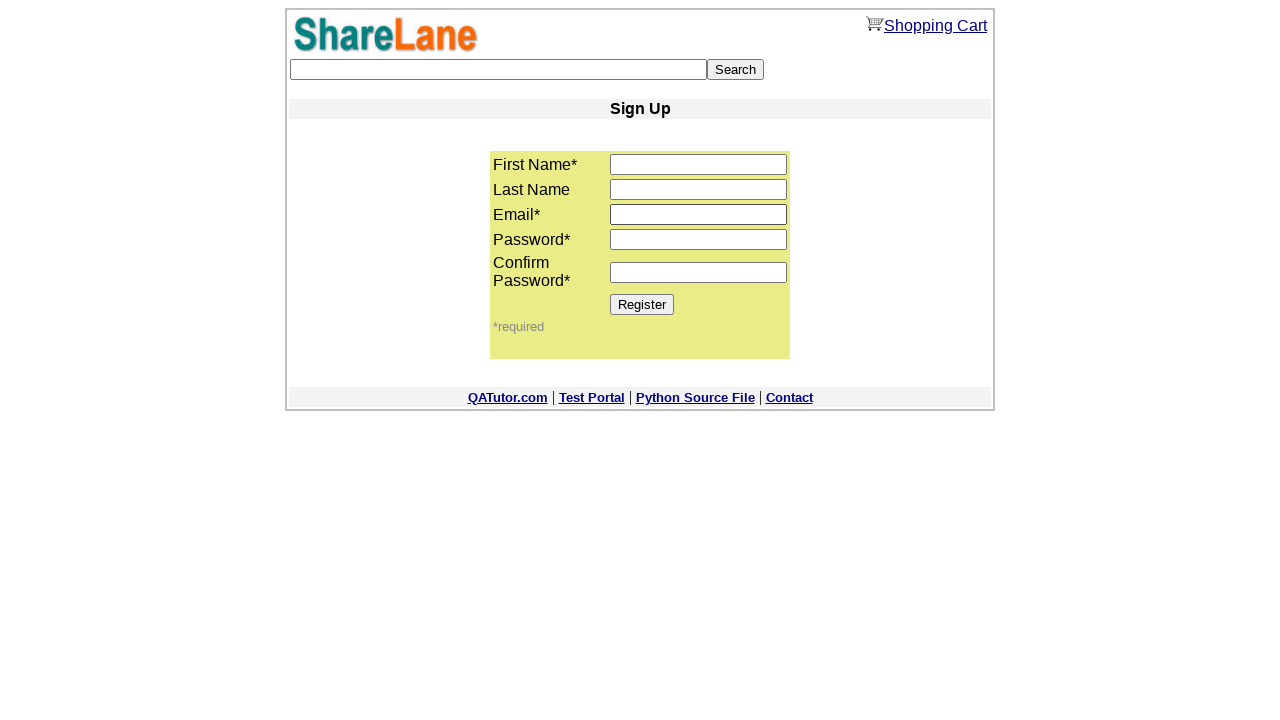

Filled first name field with 'Michael' on input[name='first_name']
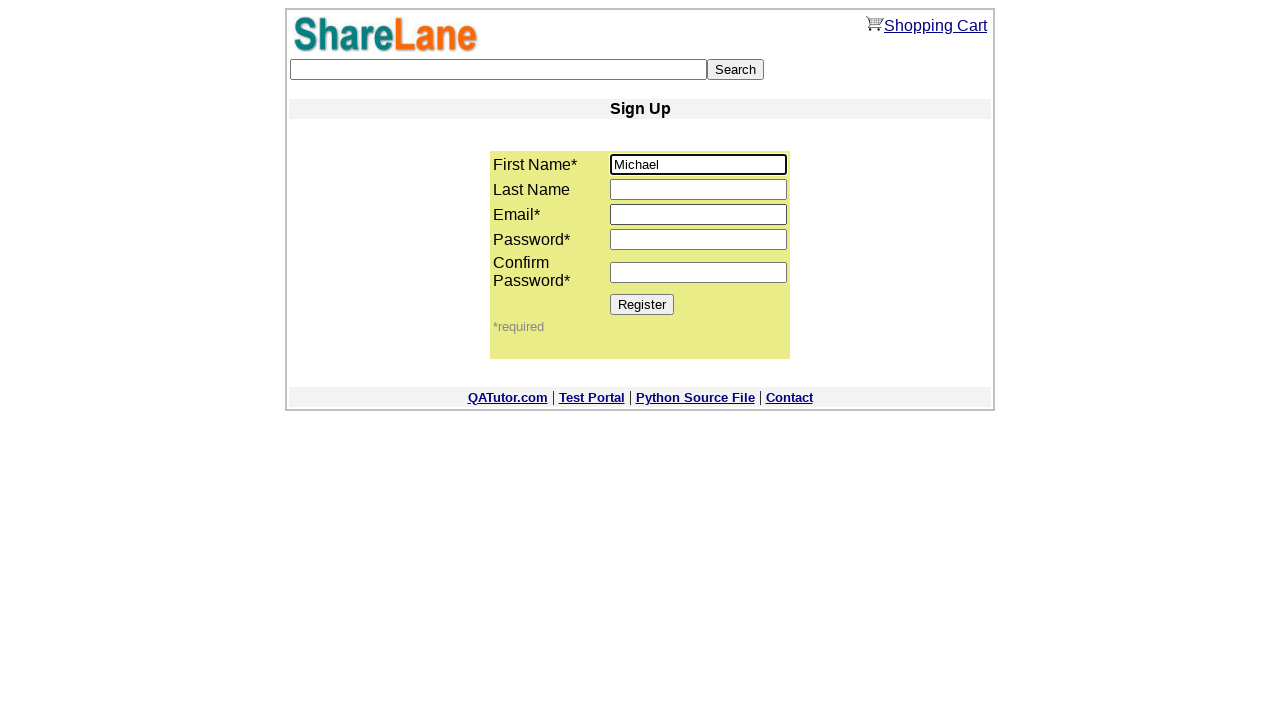

Filled last name field with 'Smith' on input[name='last_name']
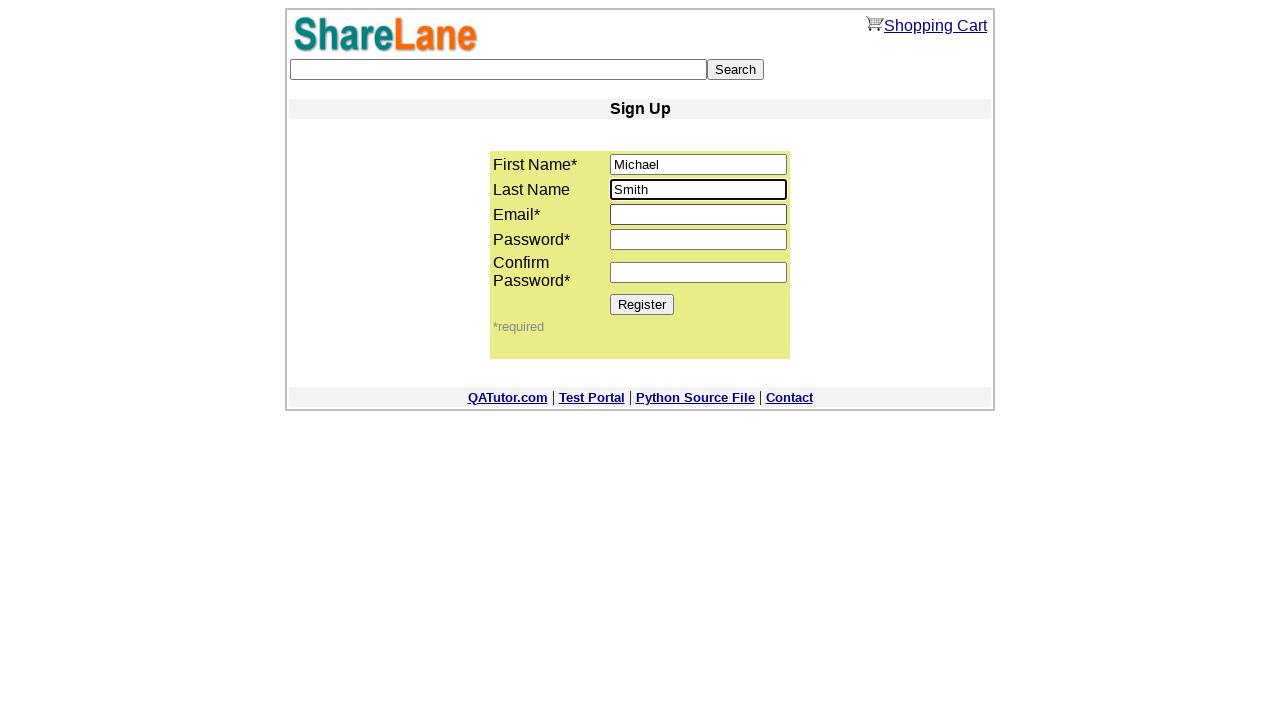

Filled email field with incorrectly formatted email 'invalidemail' on input[name='email']
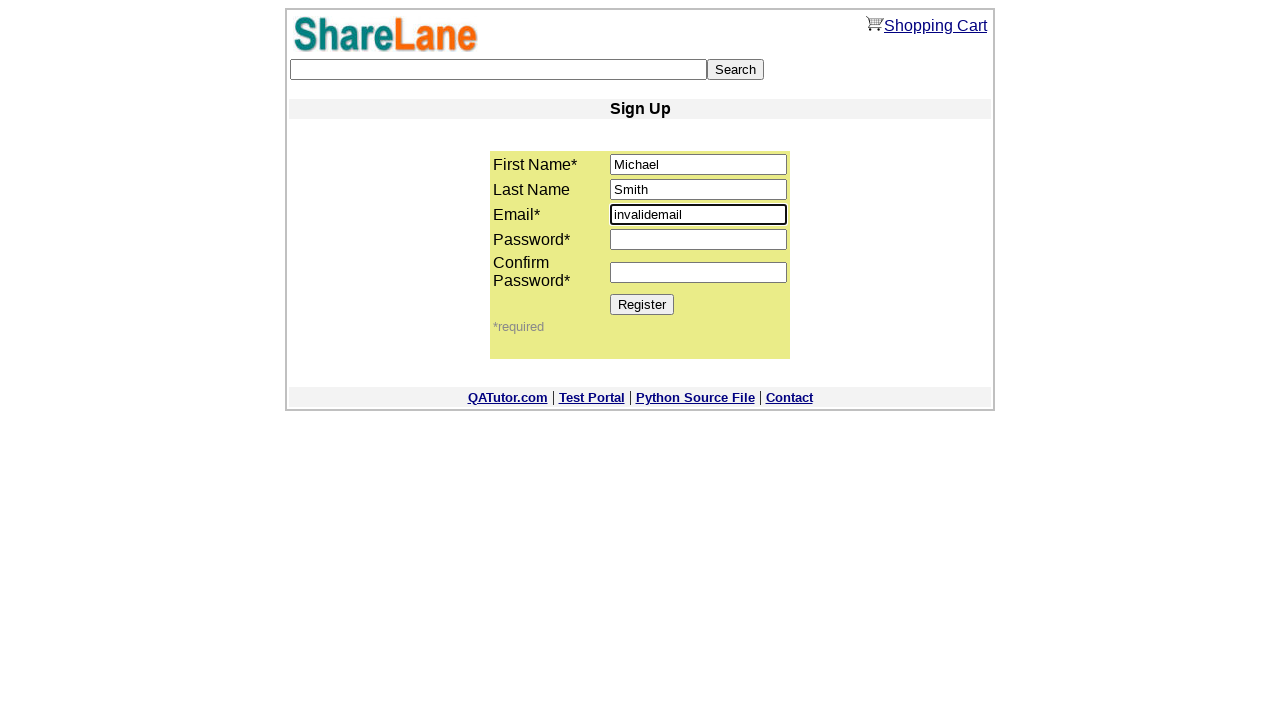

Filled password1 field with 'mypassword789' on input[name='password1']
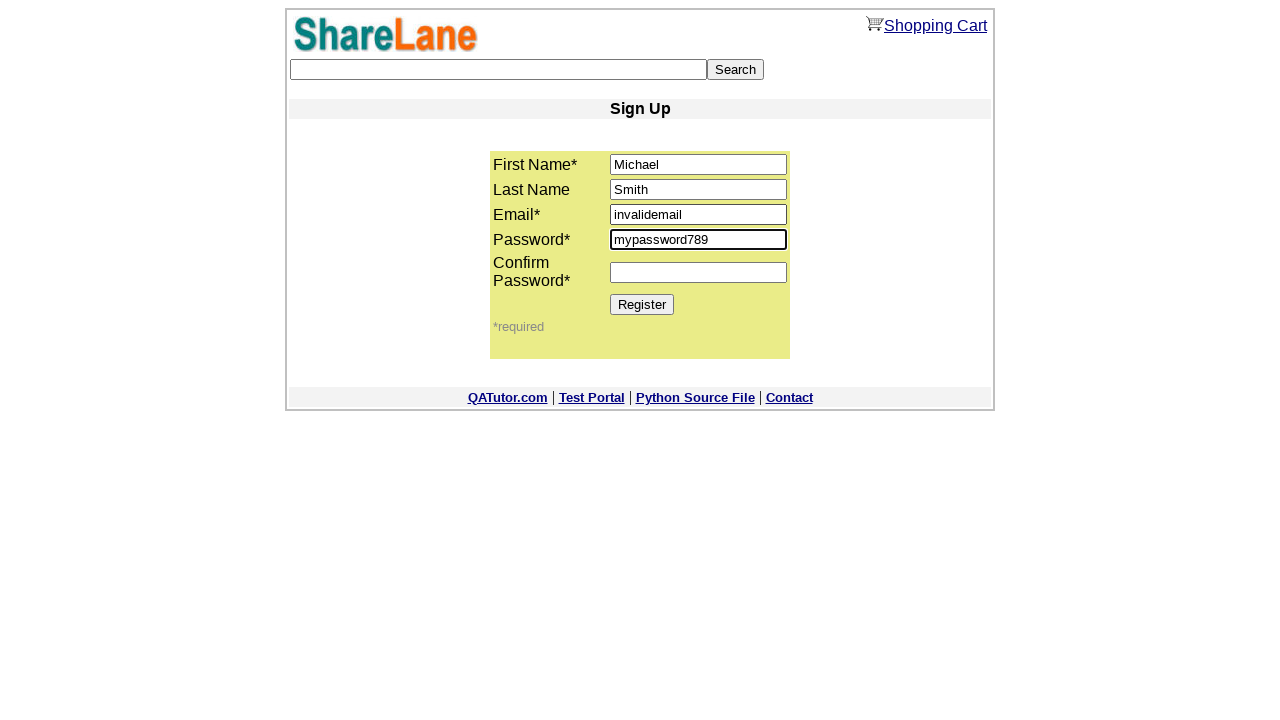

Filled password2 field with 'mypassword789' on input[name='password2']
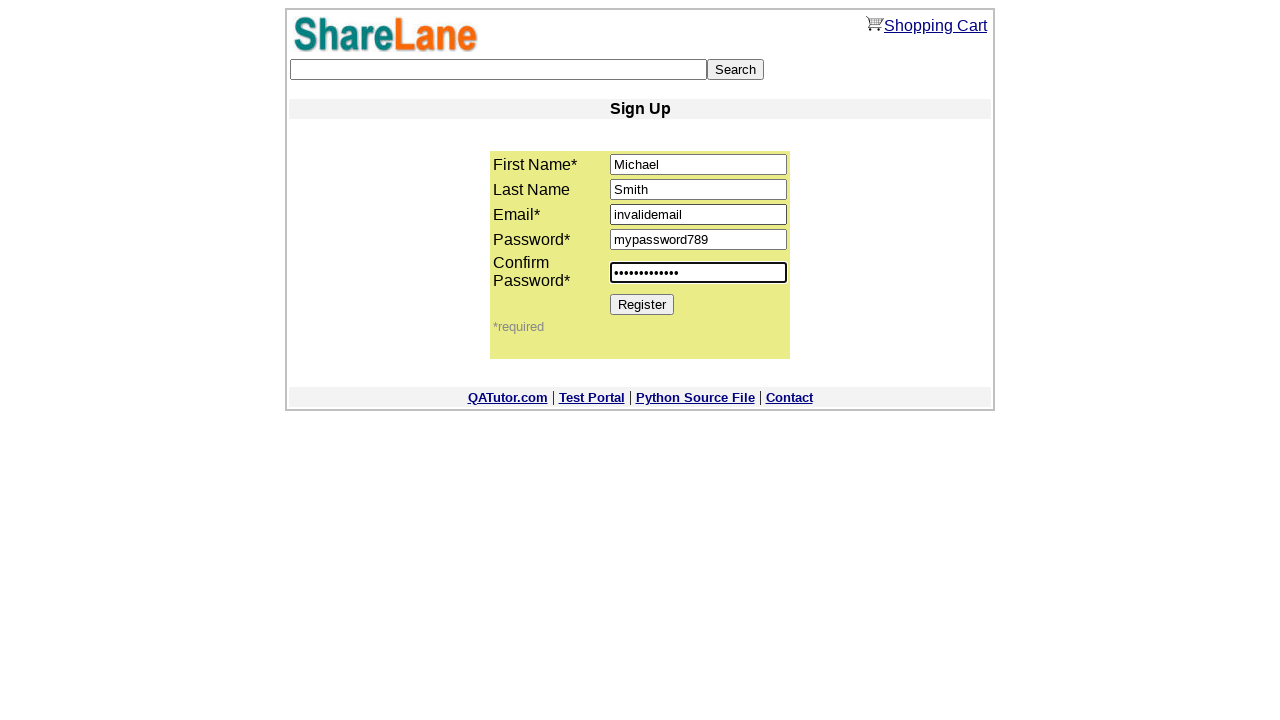

Clicked Register button to attempt registration with invalid email at (642, 304) on [value='Register']
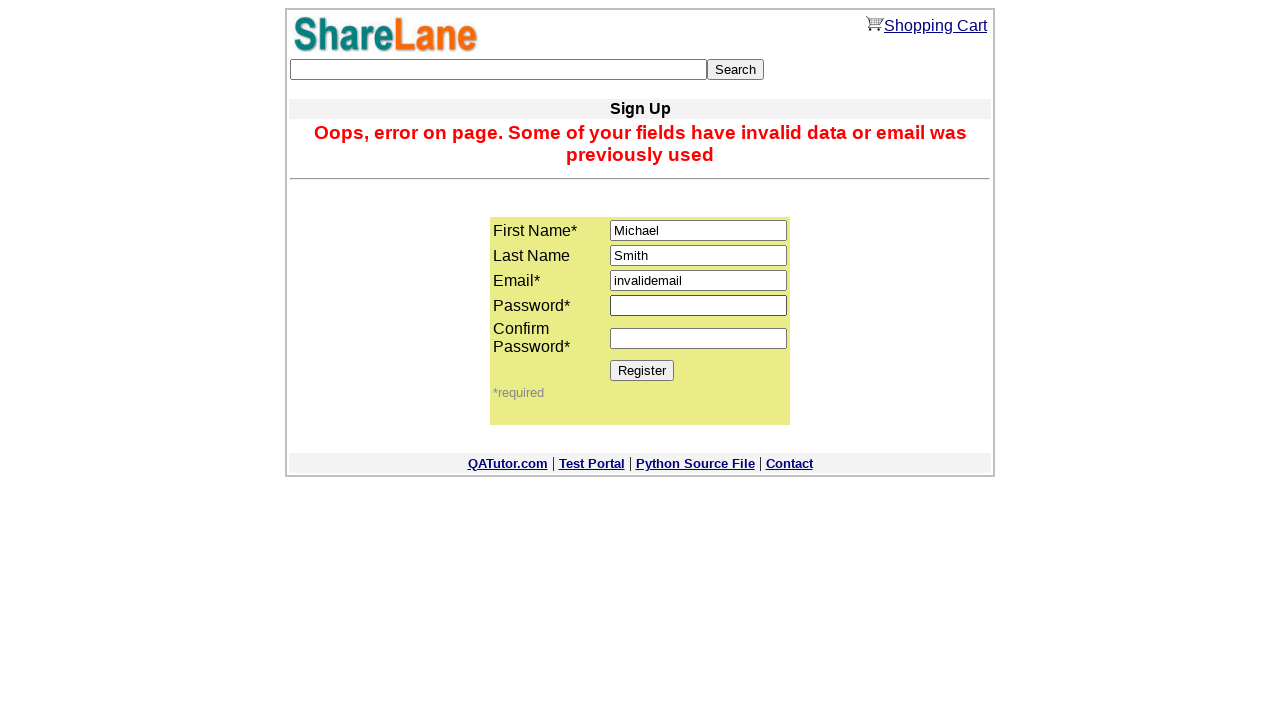

Error message appeared confirming registration failed due to invalid email format
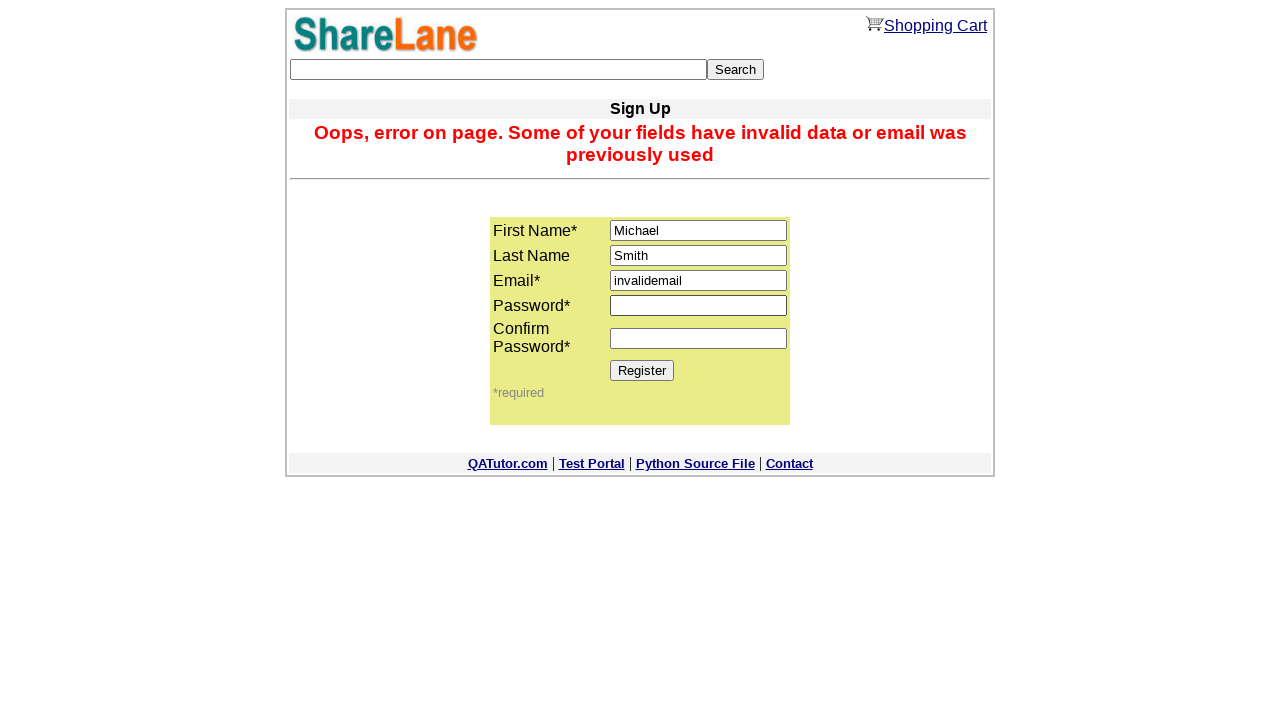

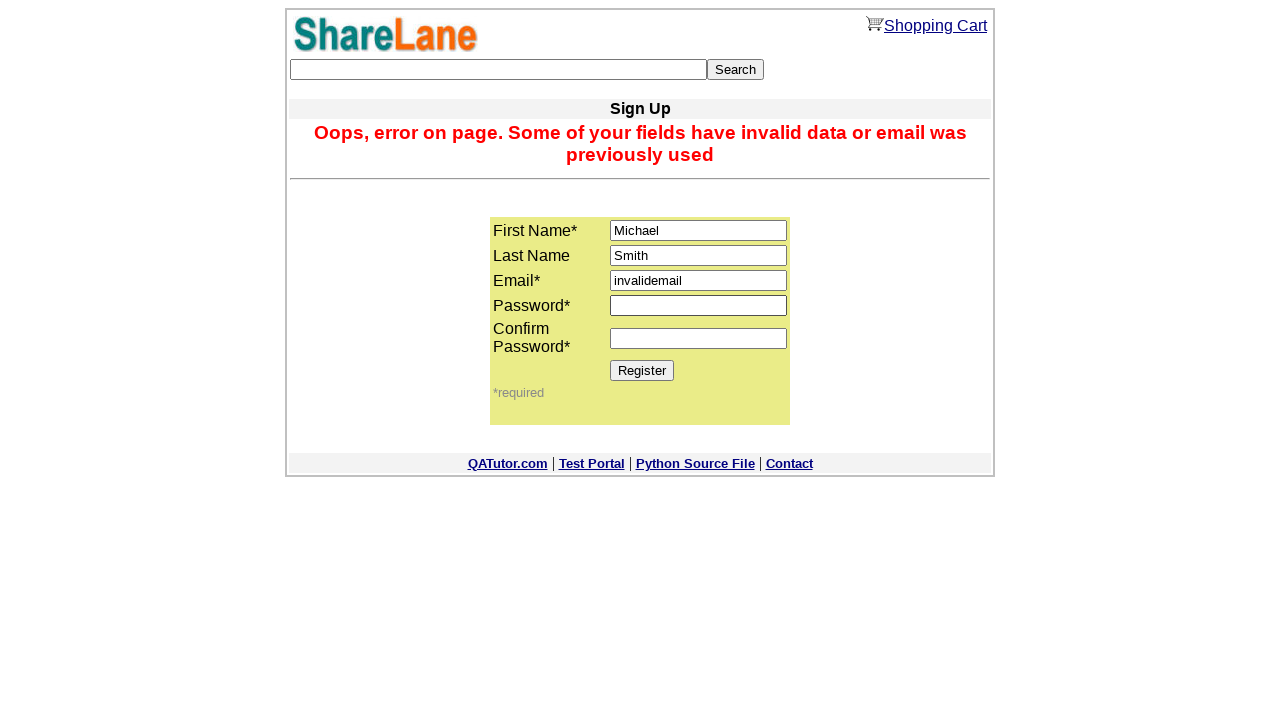